Tests that todo data persists after page reload

Starting URL: https://demo.playwright.dev/todomvc

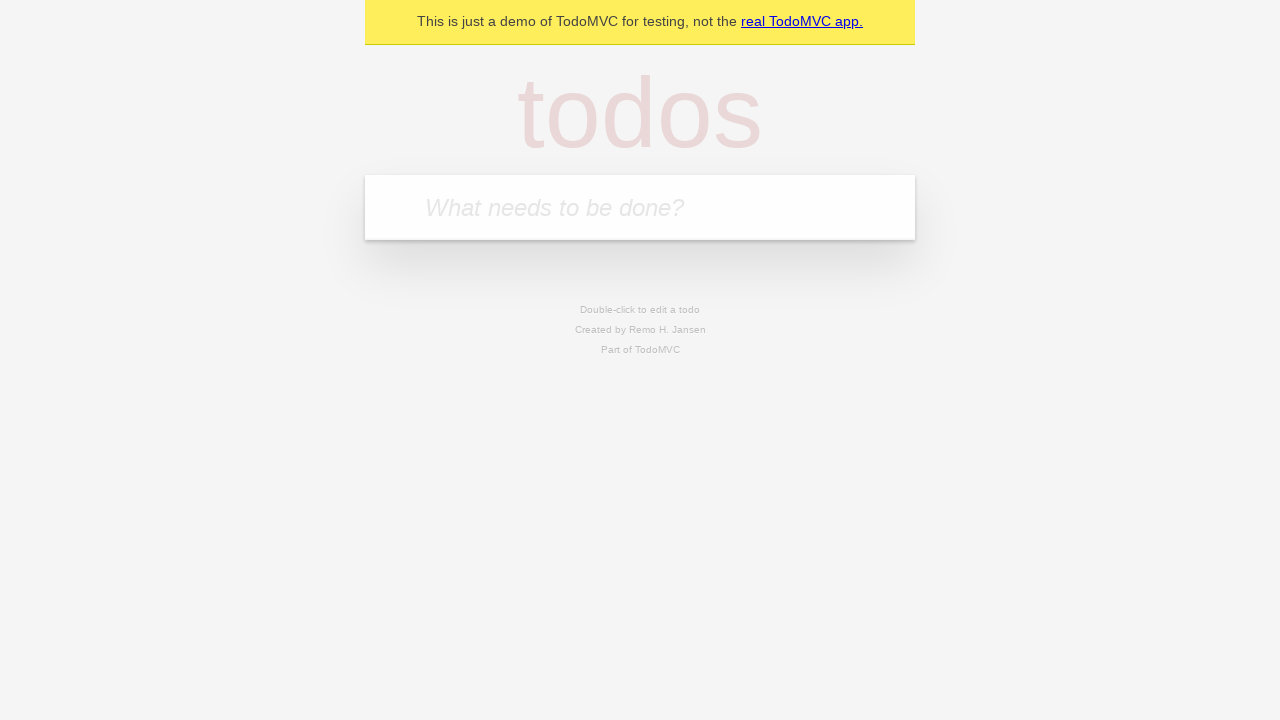

Filled todo input with 'buy some cheese' on internal:attr=[placeholder="What needs to be done?"i]
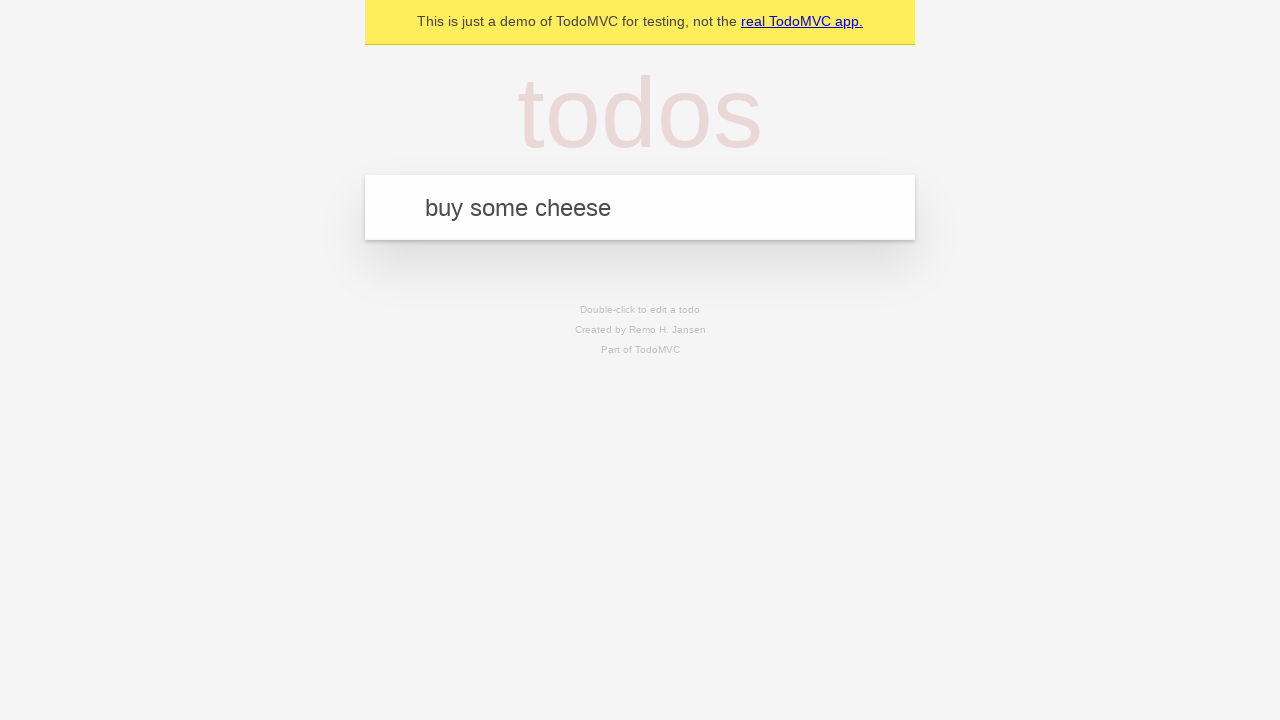

Pressed Enter to create todo 'buy some cheese' on internal:attr=[placeholder="What needs to be done?"i]
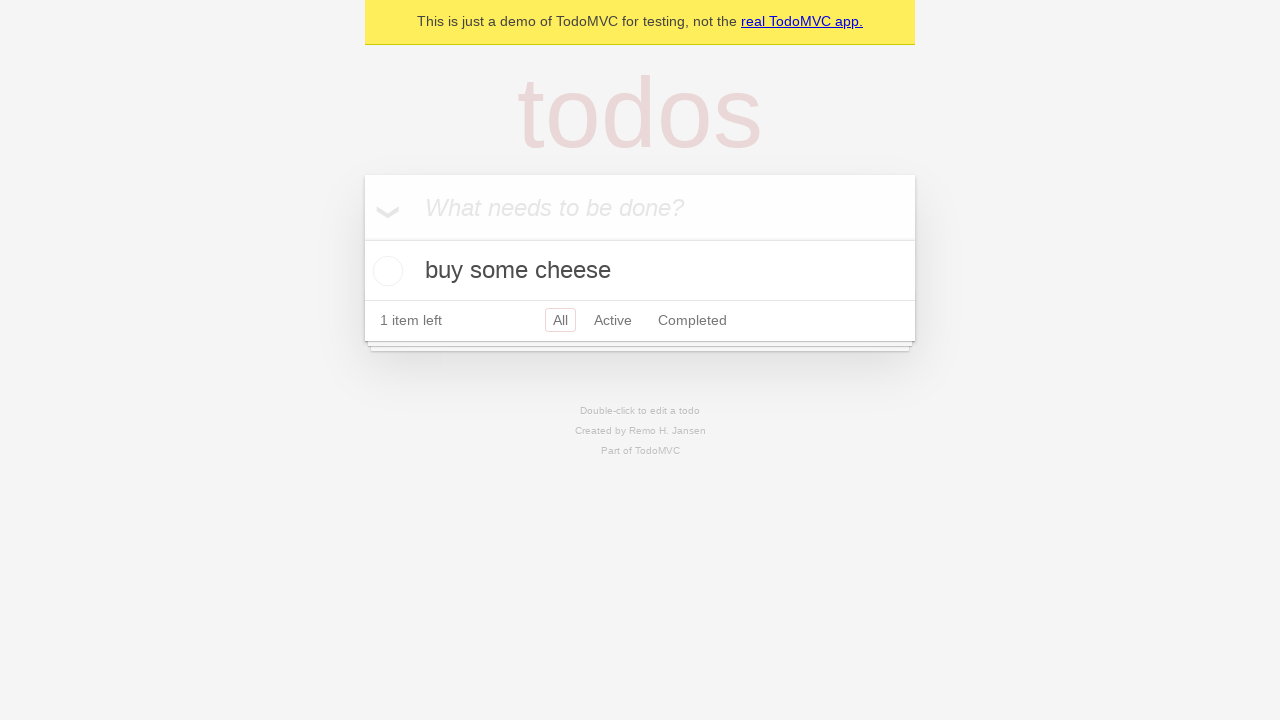

Filled todo input with 'feed the cat' on internal:attr=[placeholder="What needs to be done?"i]
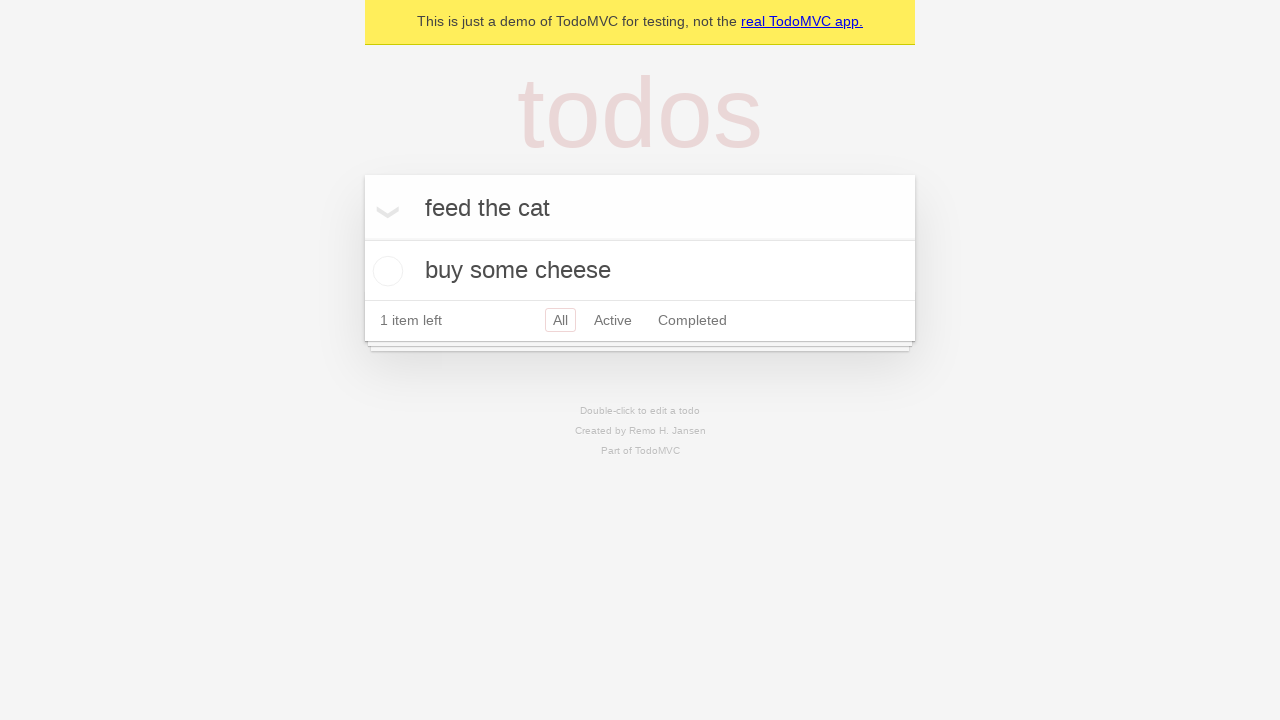

Pressed Enter to create todo 'feed the cat' on internal:attr=[placeholder="What needs to be done?"i]
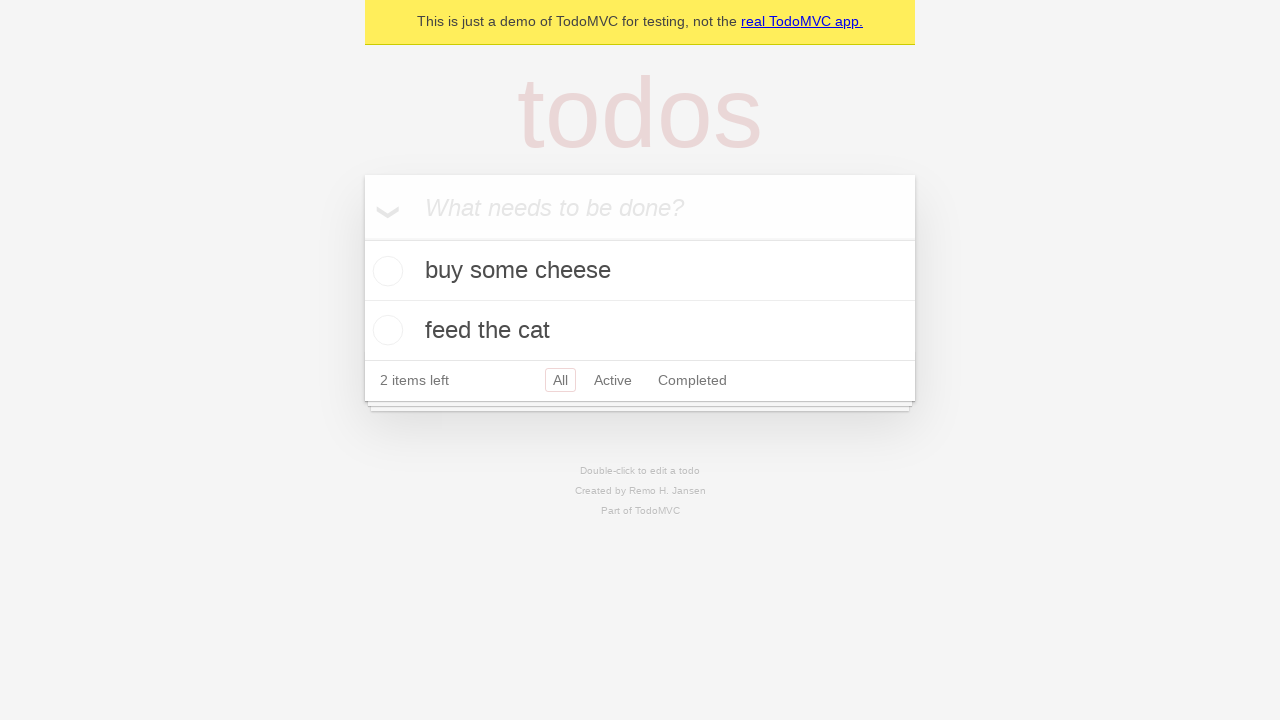

Located all todo items
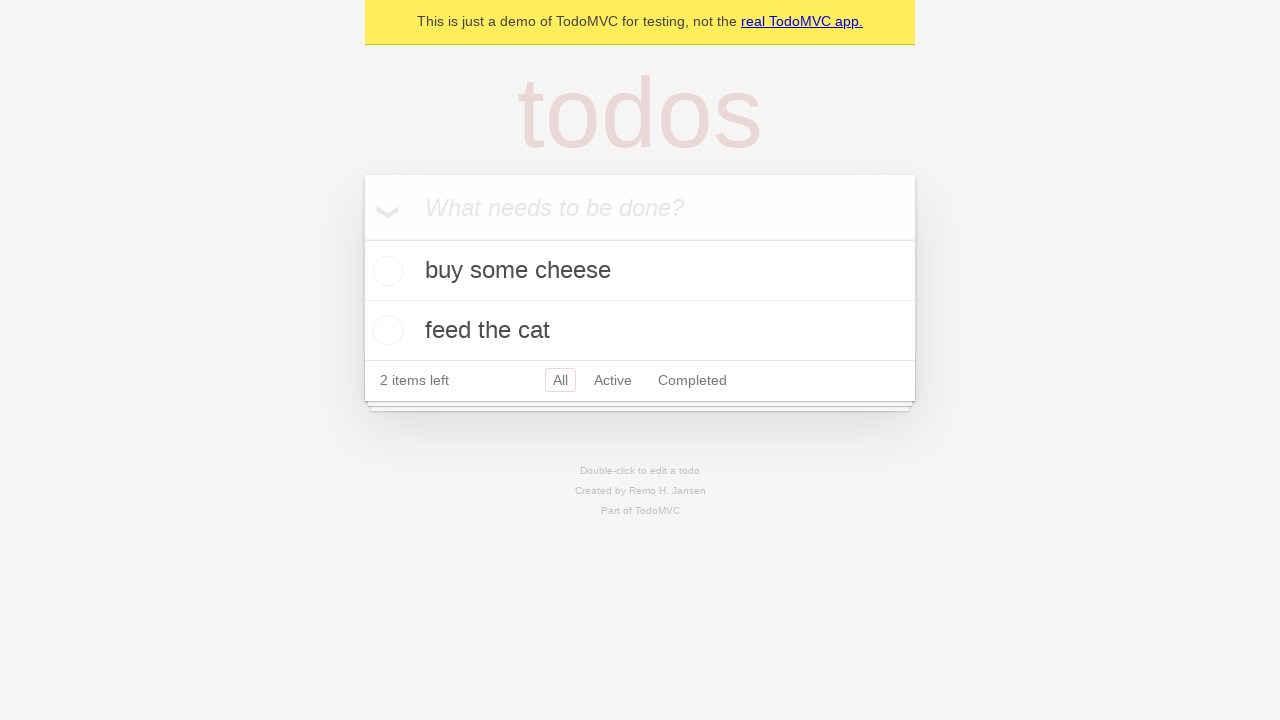

Located checkbox for first todo item
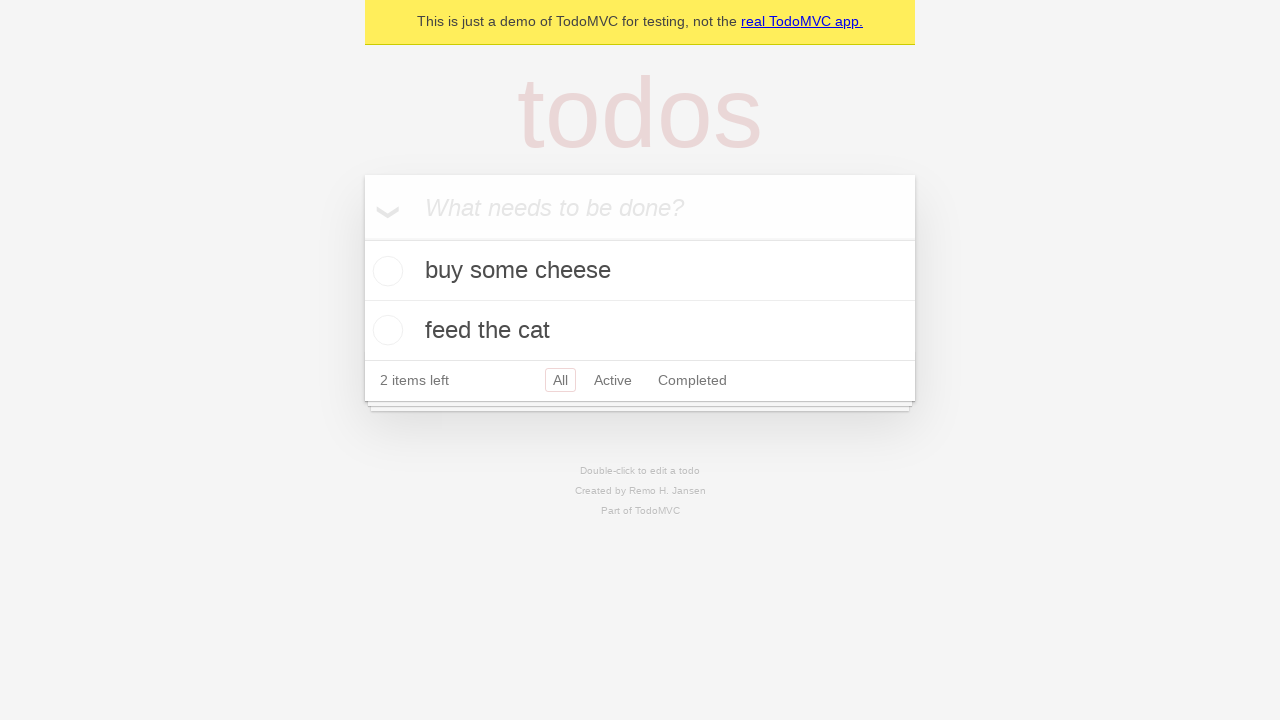

Checked the first todo item at (385, 271) on internal:testid=[data-testid="todo-item"s] >> nth=0 >> internal:role=checkbox
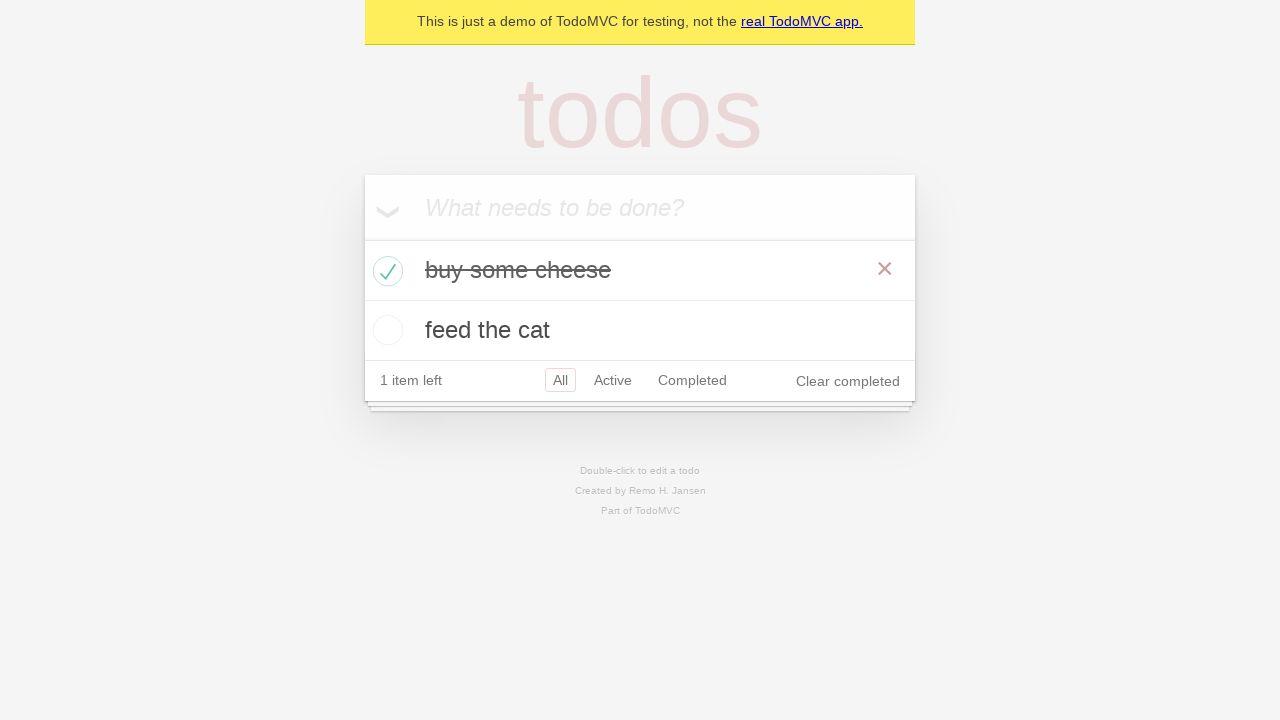

Reloaded the page to test data persistence
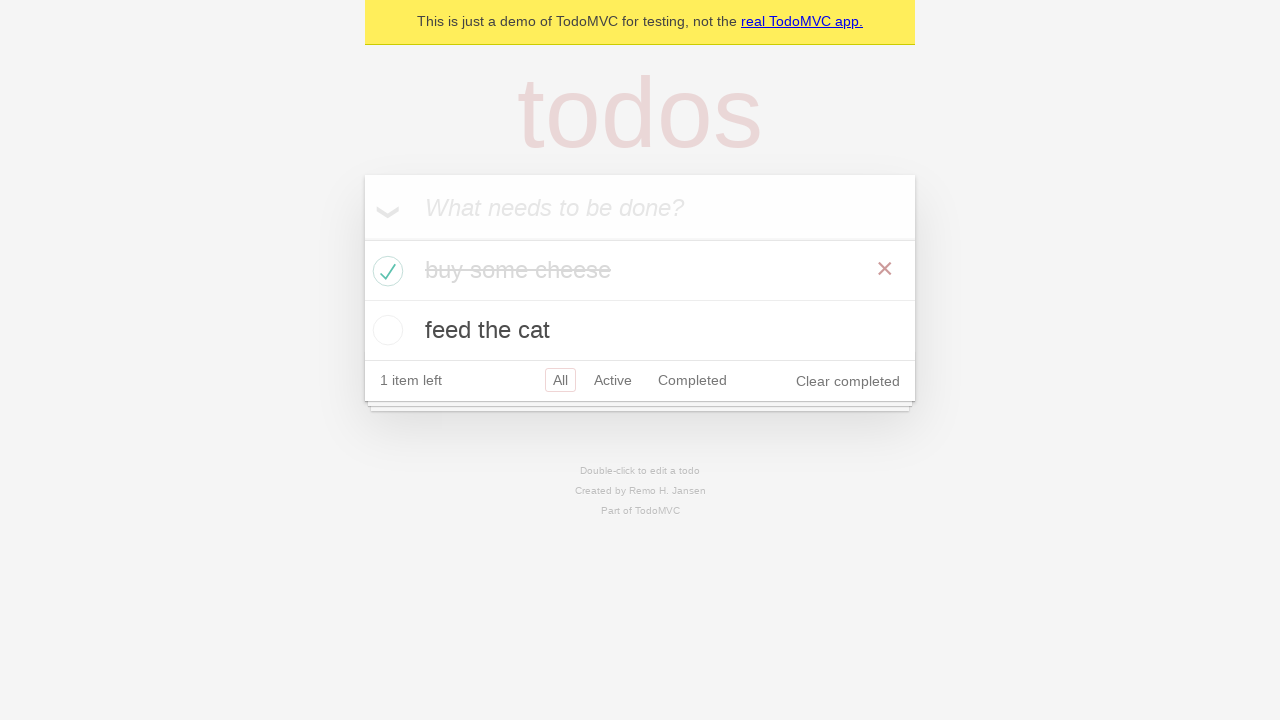

Verified todo items persisted after page reload
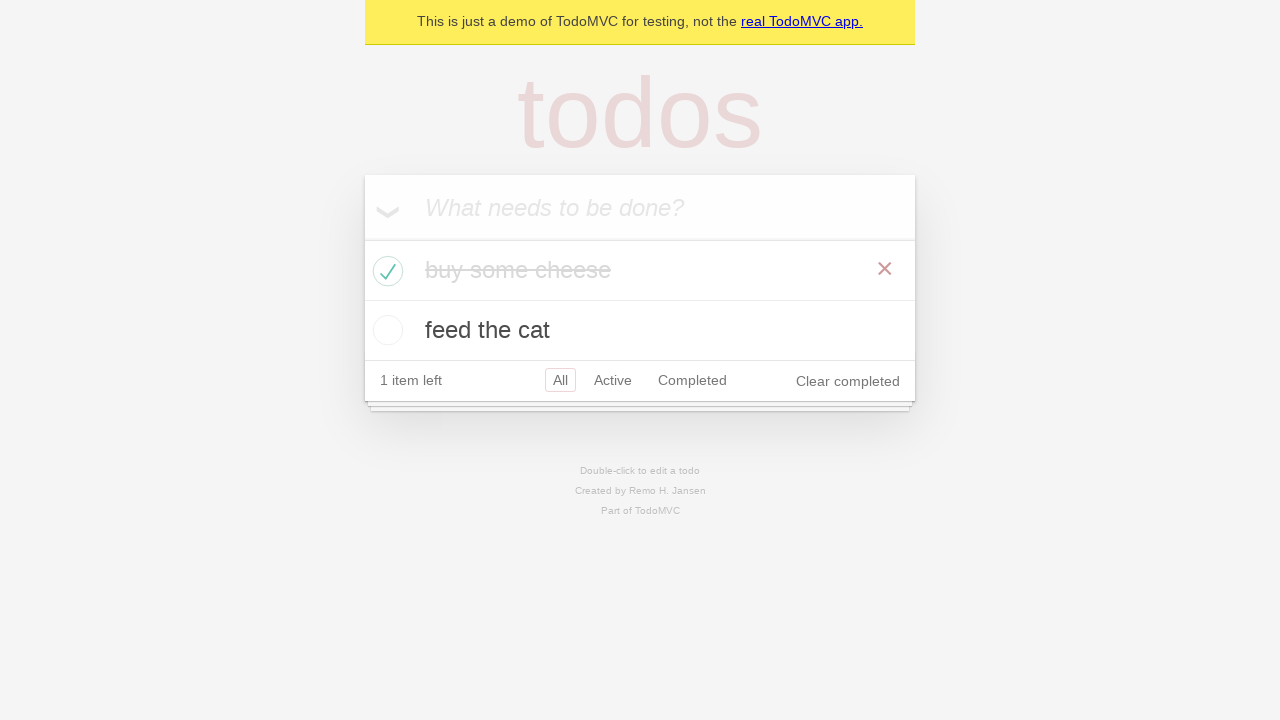

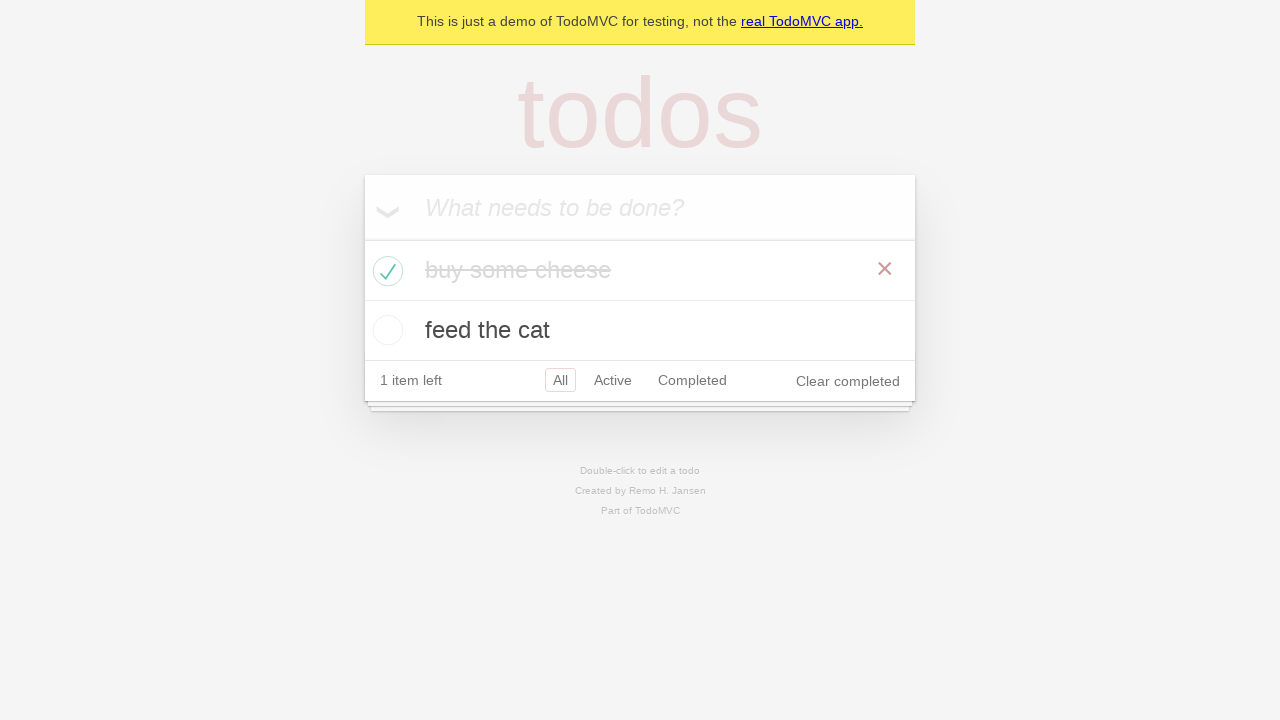